Navigates to the Klinky project page and waits for content to load

Starting URL: https://klinky.link

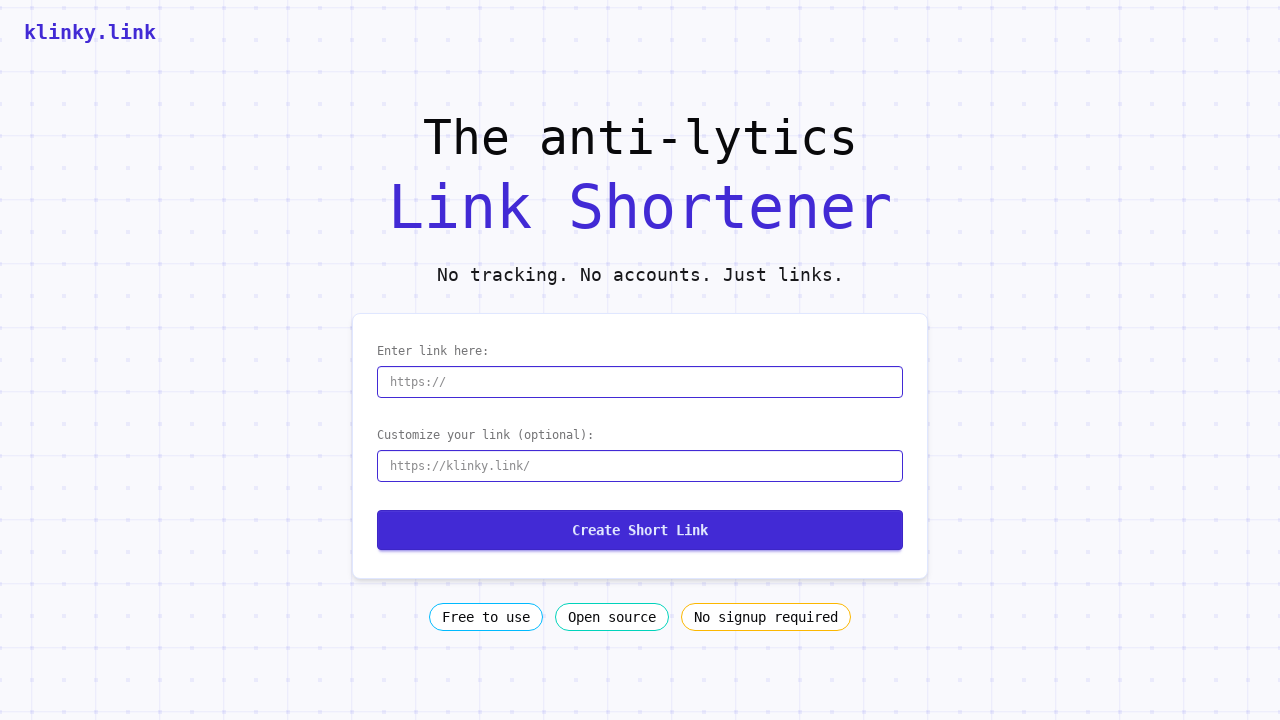

Set viewport size to 1440x1000 for consistent rendering
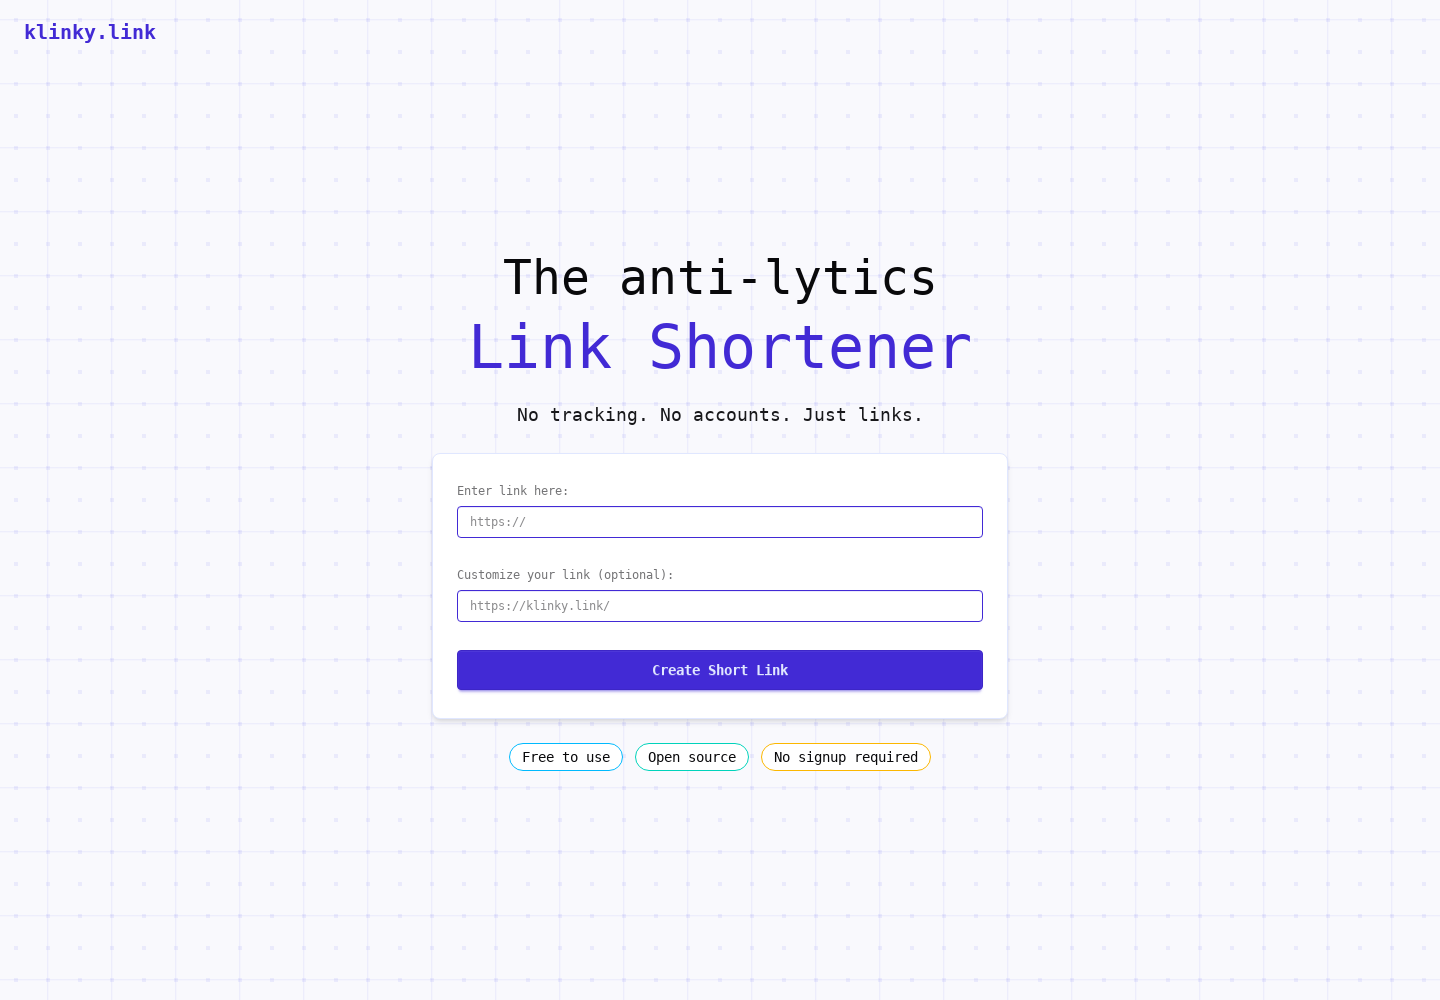

Waited 2 seconds for Klinky project page content to load
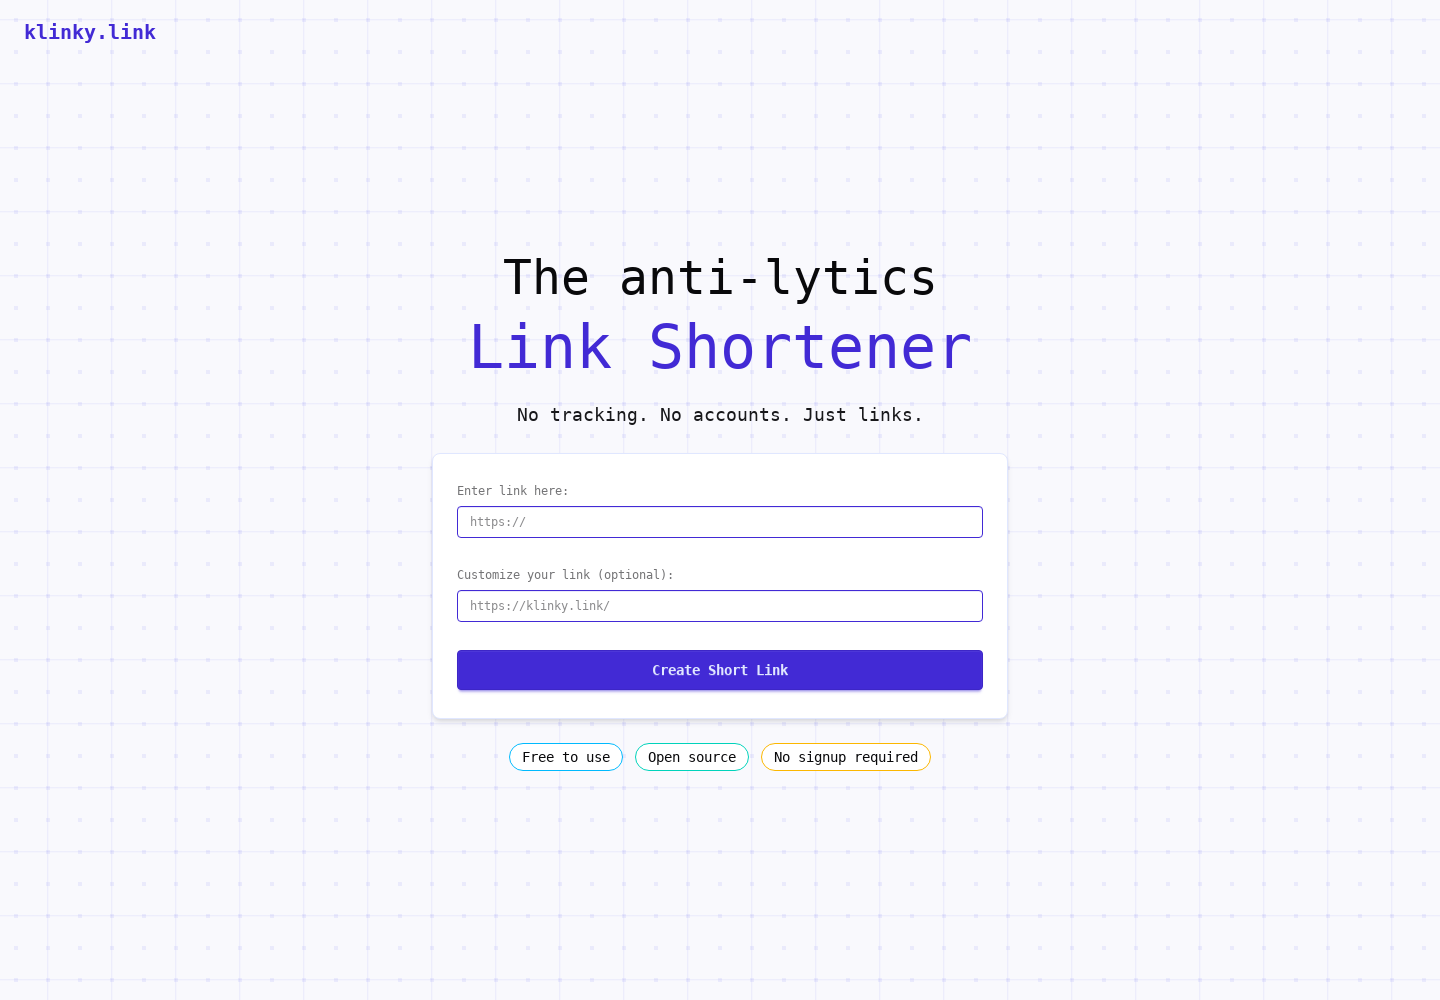

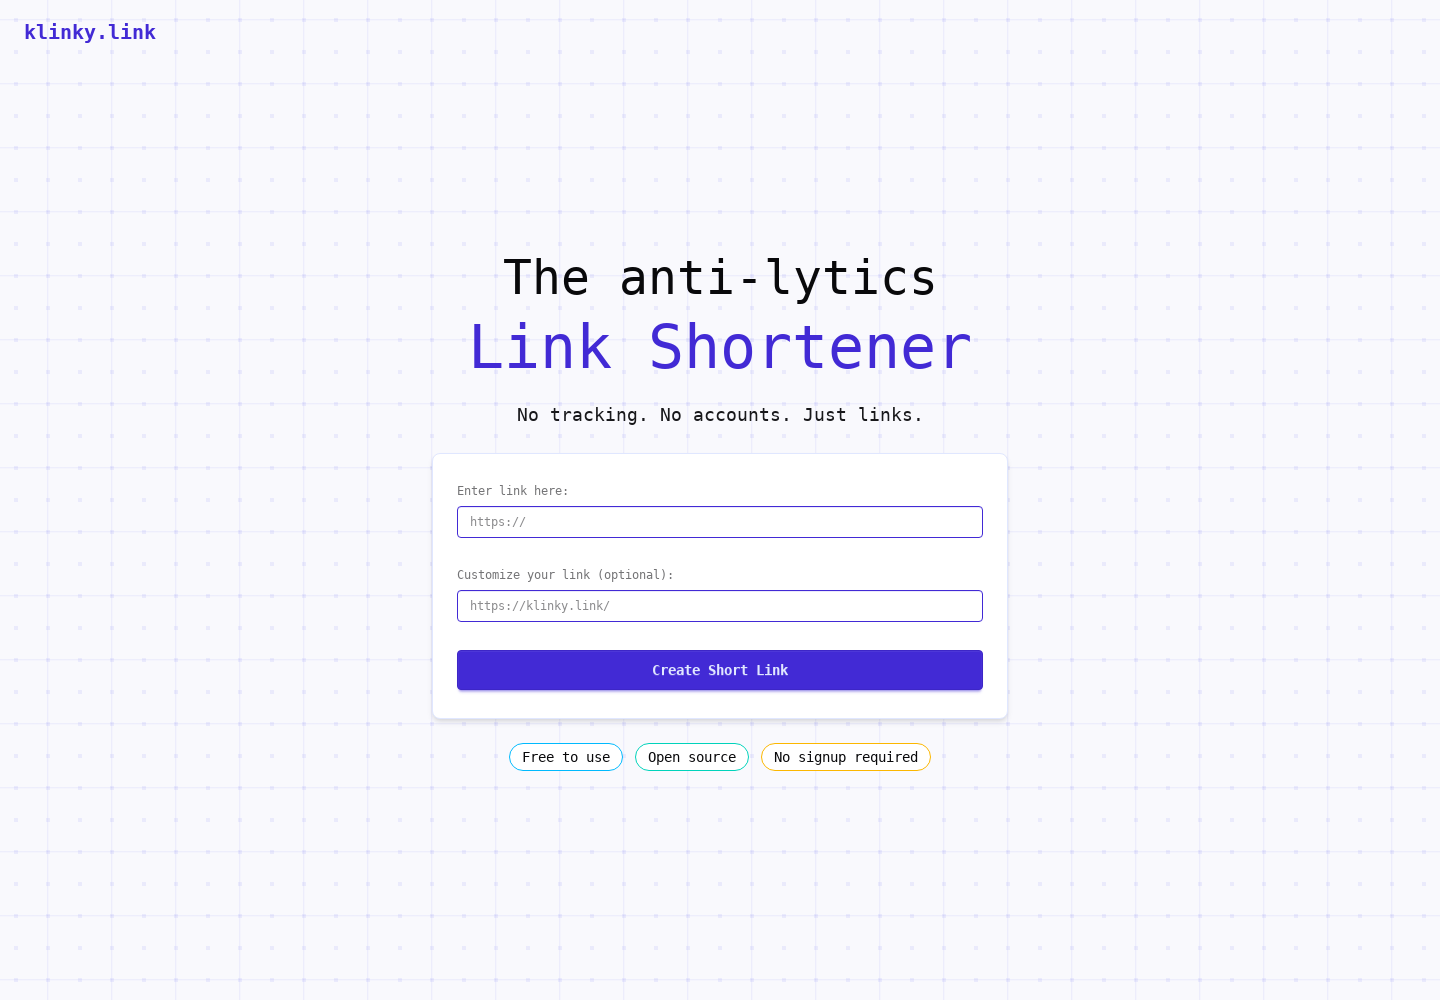